Navigates to an HTML forms tutorial page and verifies that checkbox elements are present and accessible on the page.

Starting URL: http://echoecho.com/htmlforms09.htm

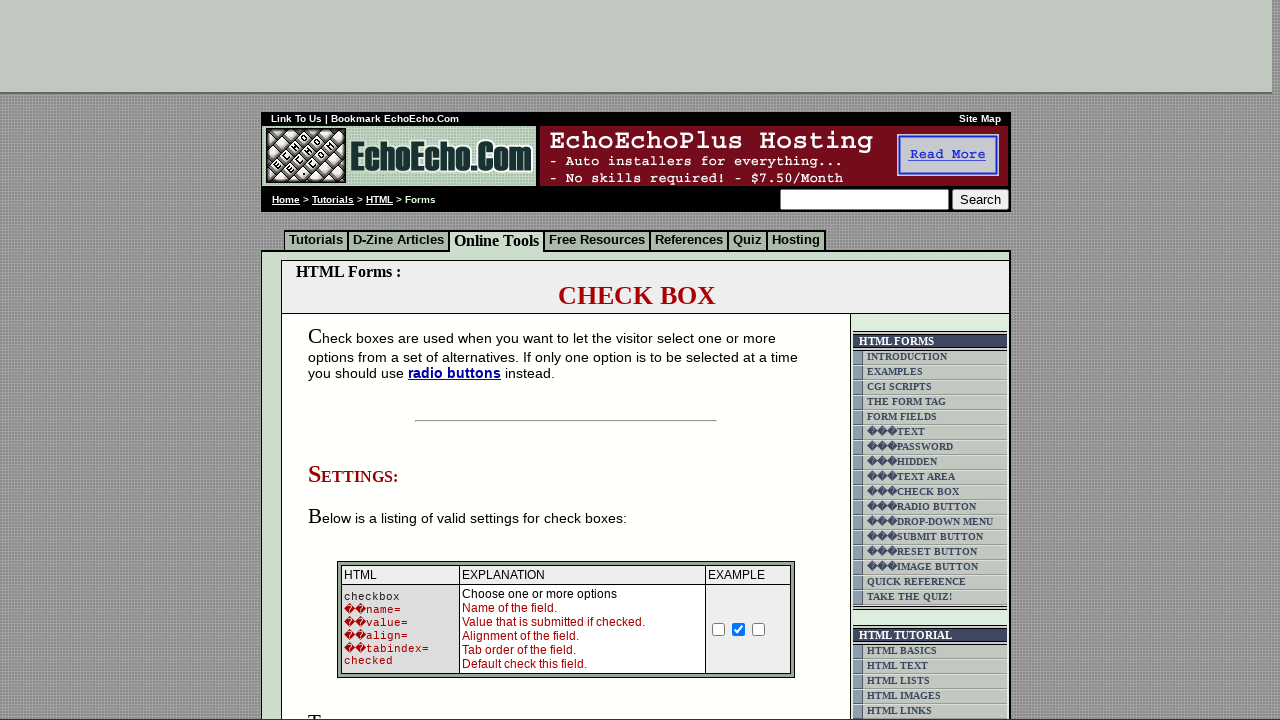

Waited for checkbox elements to be present on the page
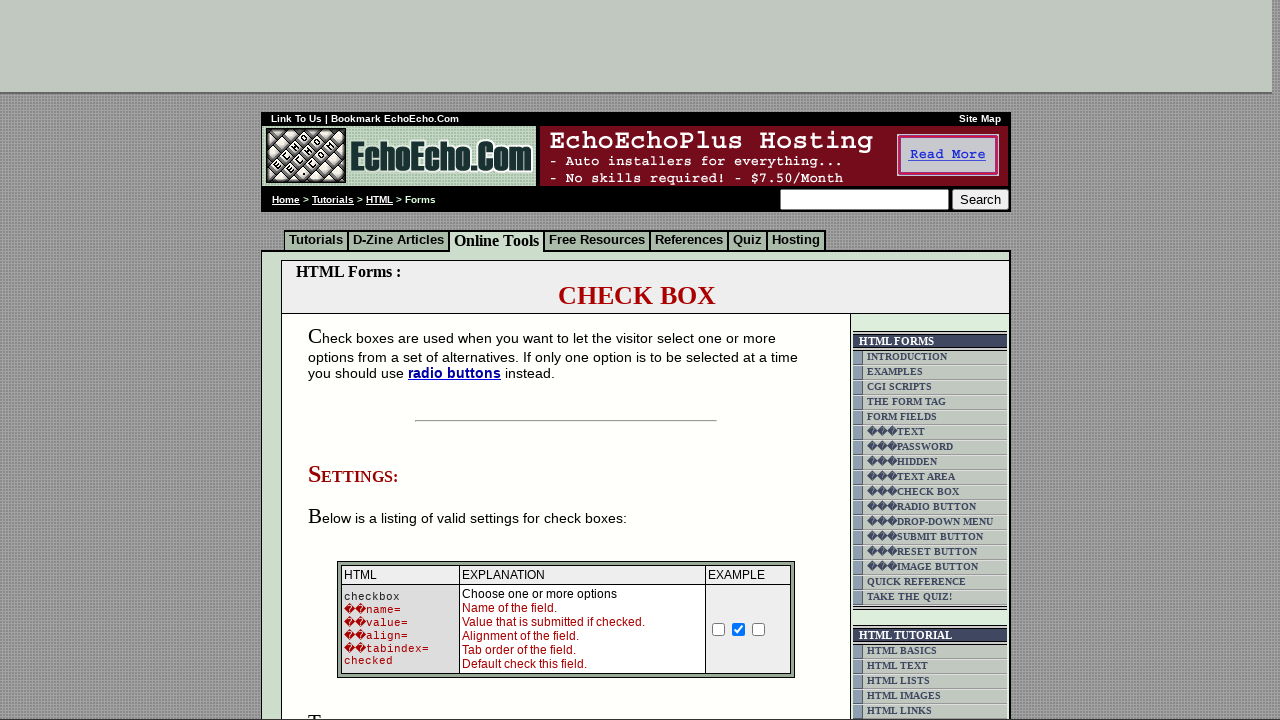

Located all checkbox elements on the page
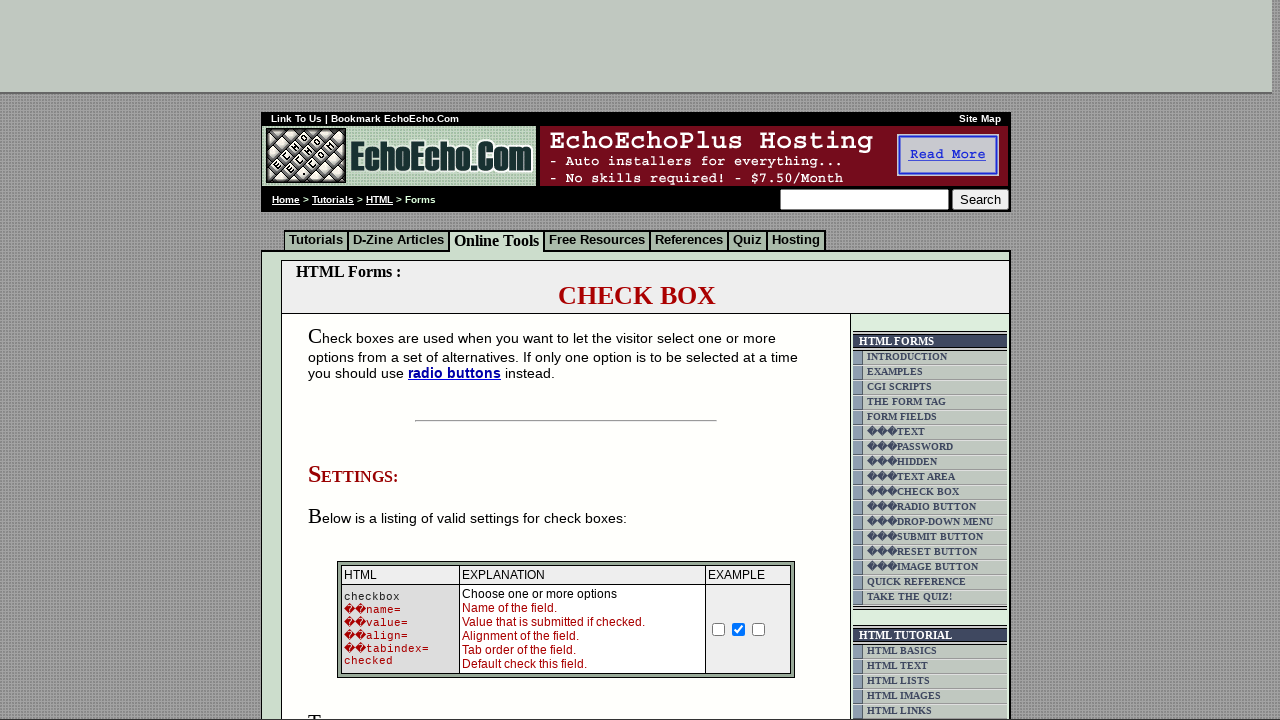

Verified that checkbox elements are present on the page
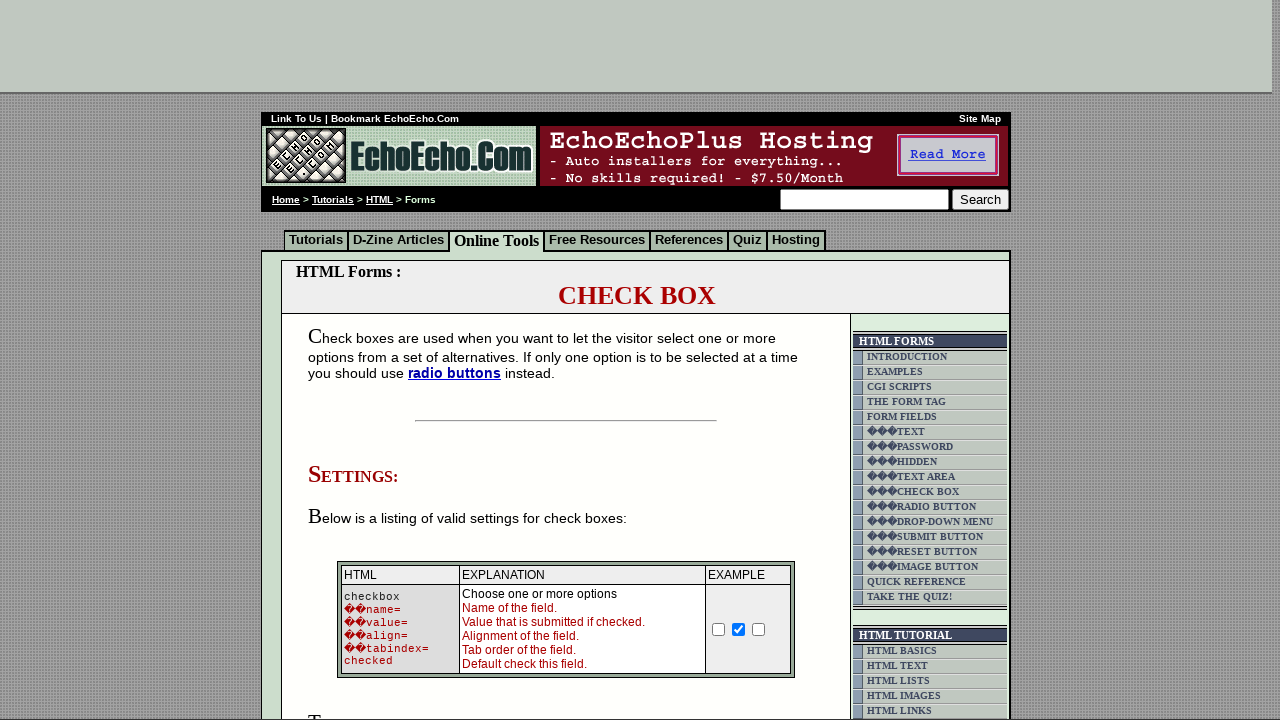

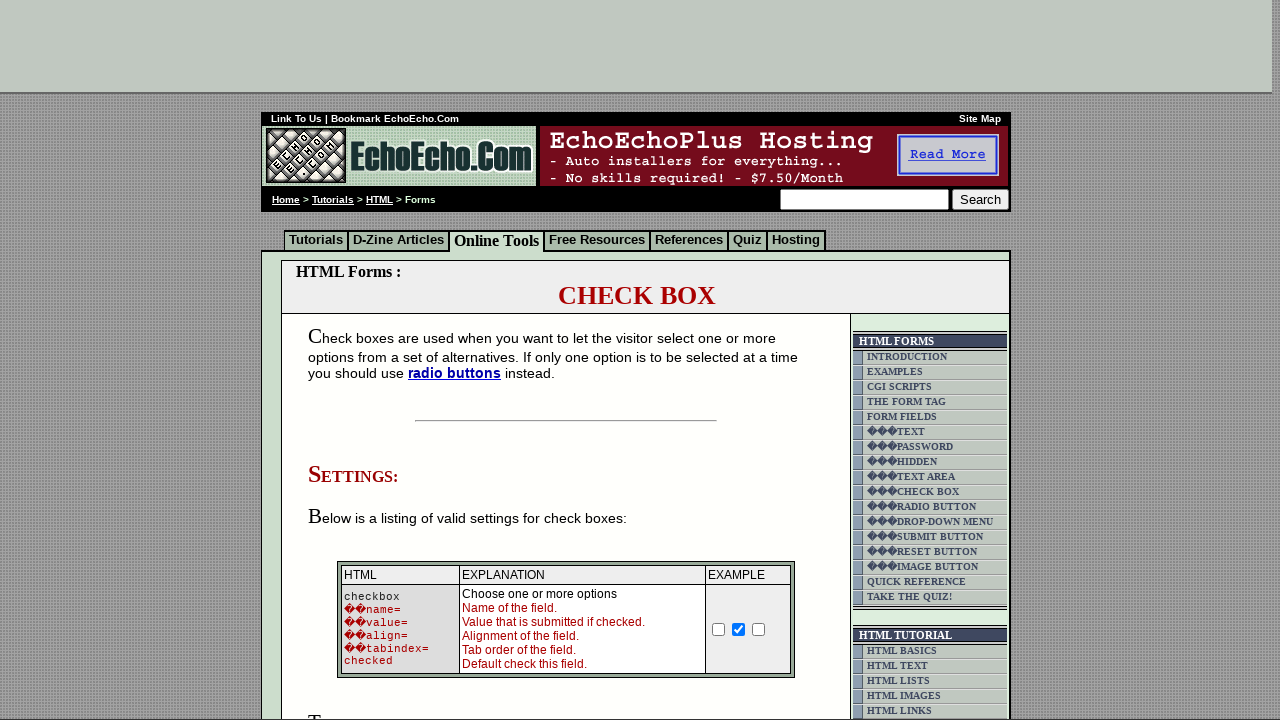